Tests show/hide functionality by clicking buttons to hide and show an element

Starting URL: https://rahulshettyacademy.com/AutomationPractice/

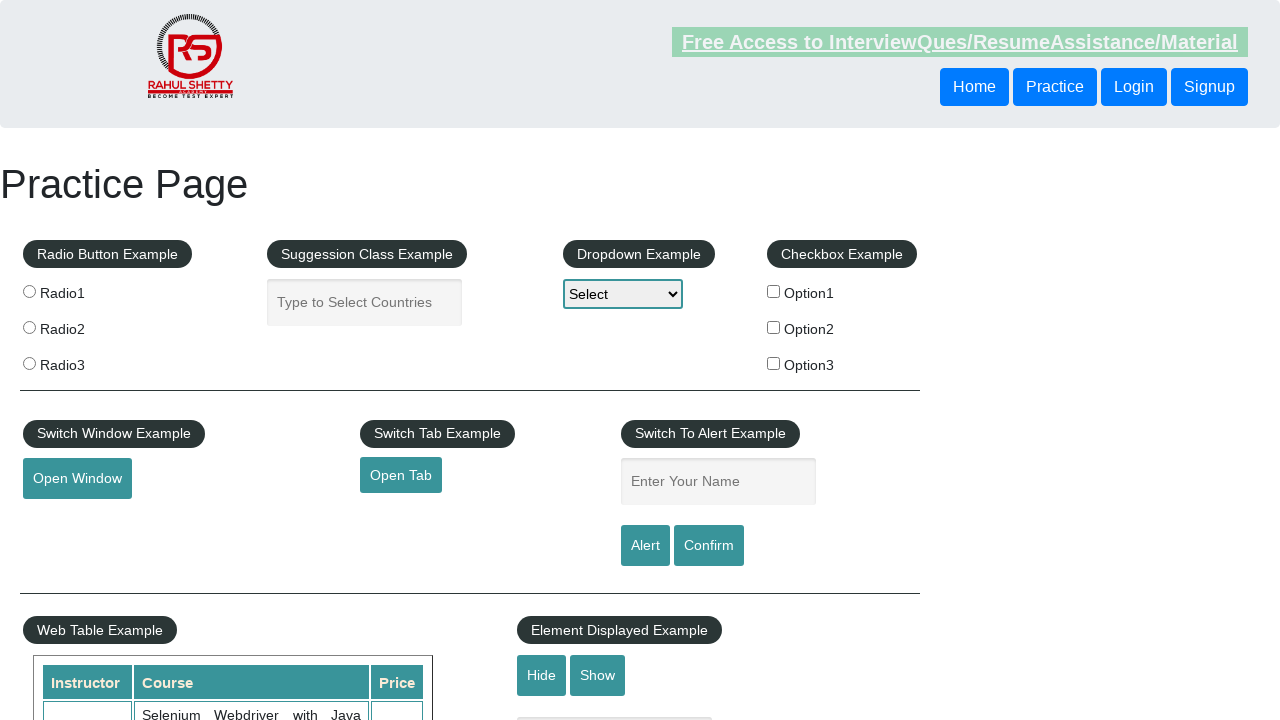

Scrolled to hide/show element
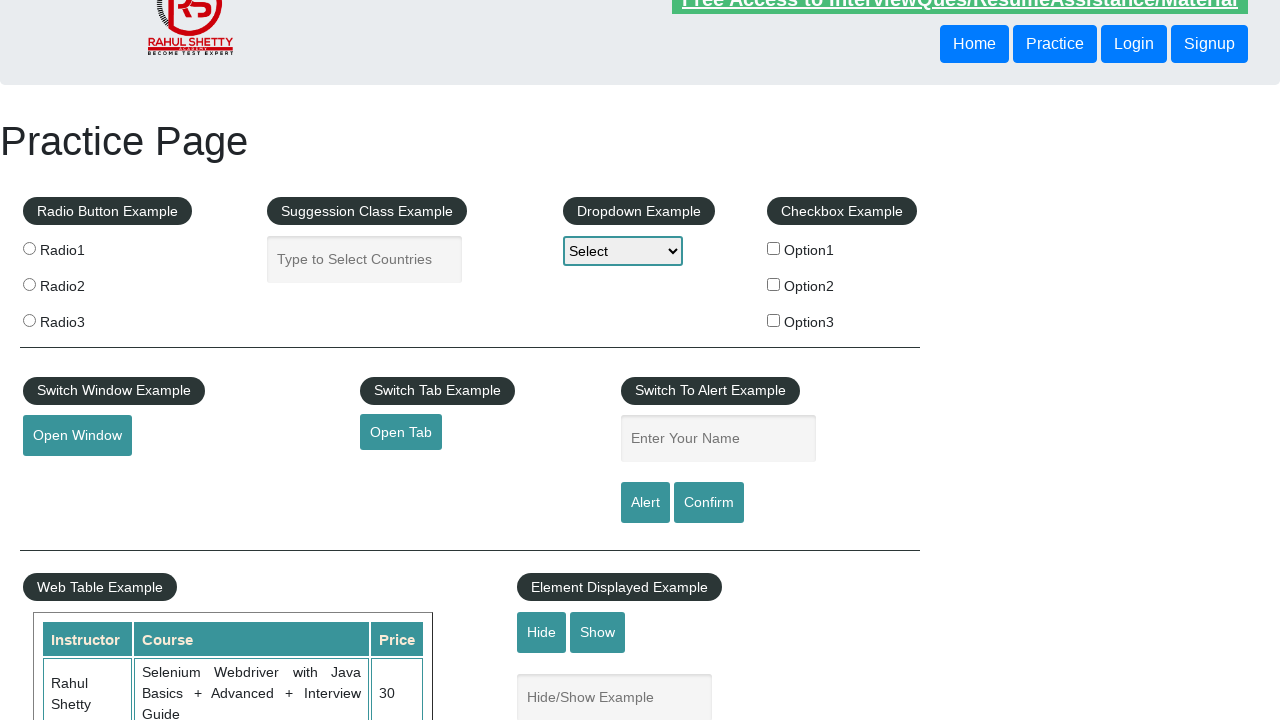

Waited 1 second before clicking hide button
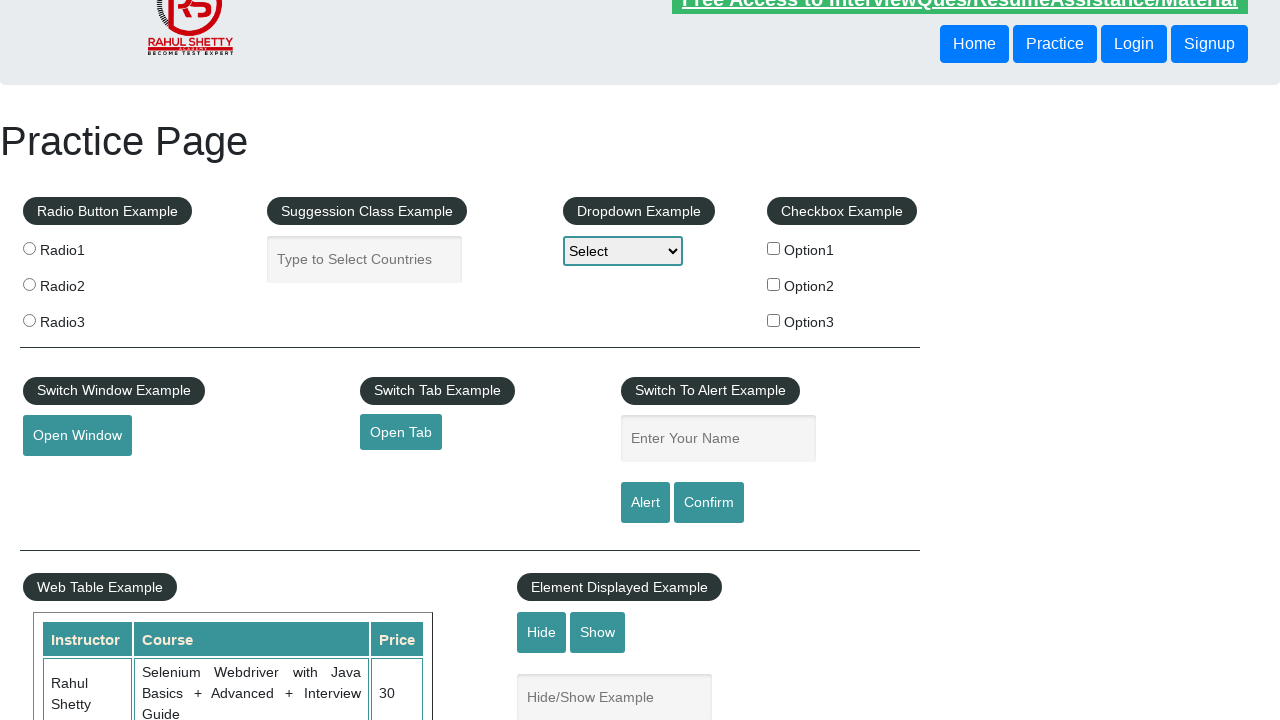

Clicked hide button to hide the element at (542, 632) on #hide-textbox
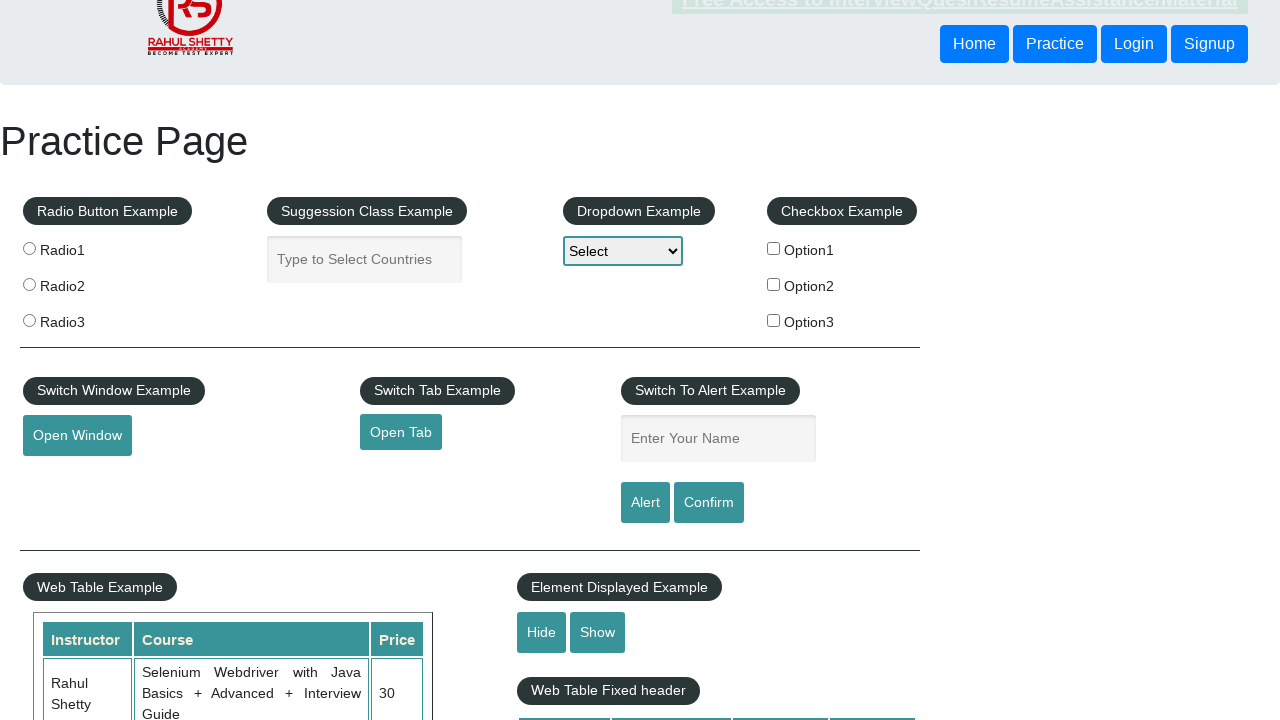

Waited 1 second before clicking show button
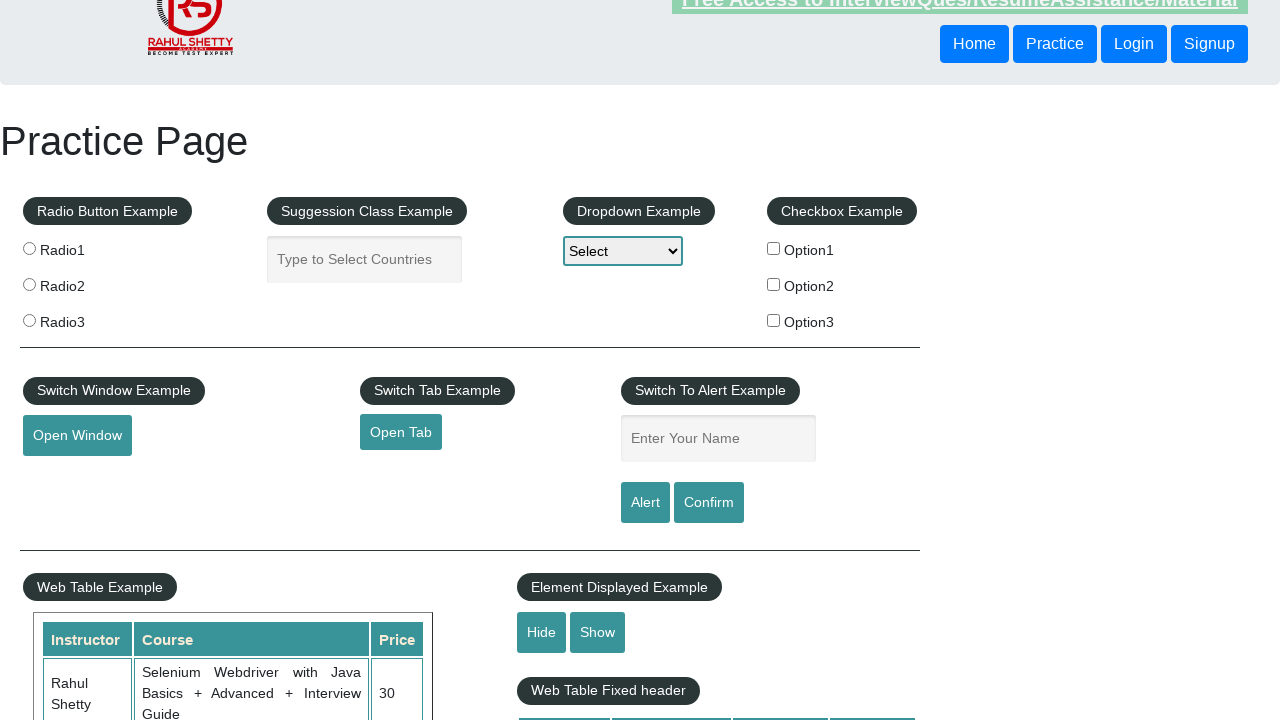

Clicked show button to display the element at (598, 632) on #show-textbox
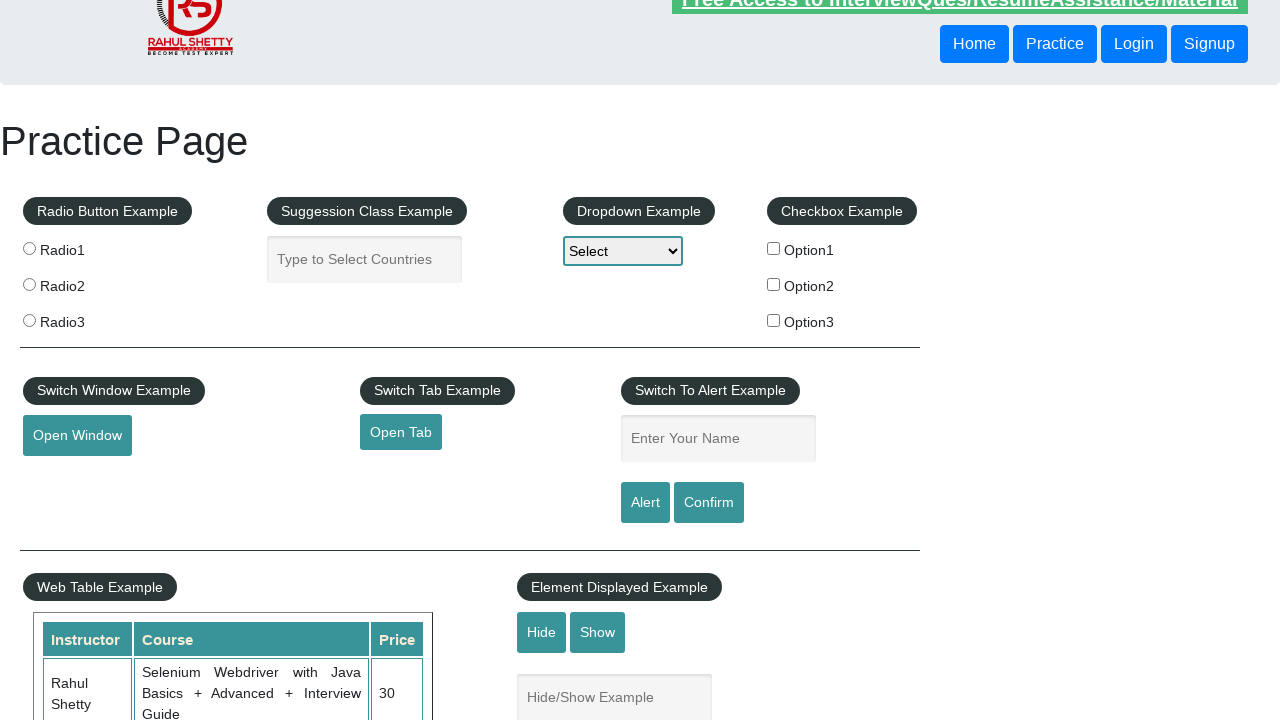

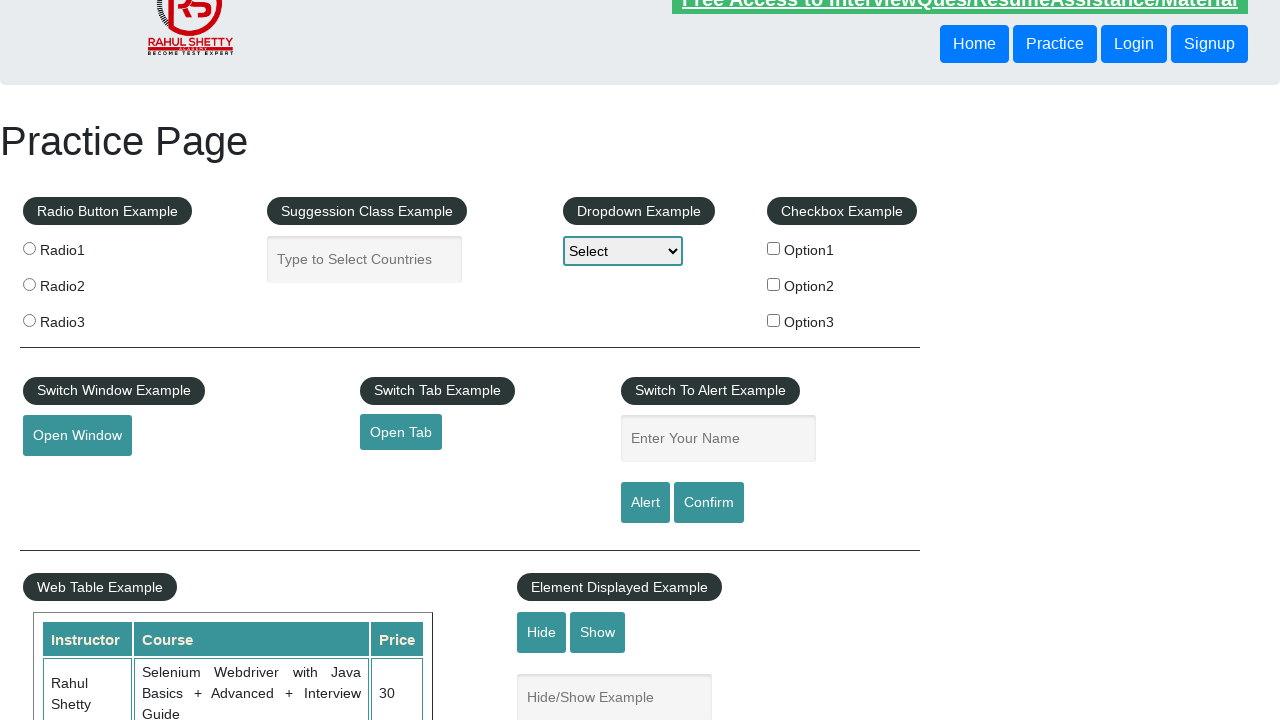